Tests Bootstrap dropdown search functionality by selecting multiple countries from a searchable dropdown

Starting URL: https://www.lambdatest.com/selenium-playground/jquery-dropdown-search-demo

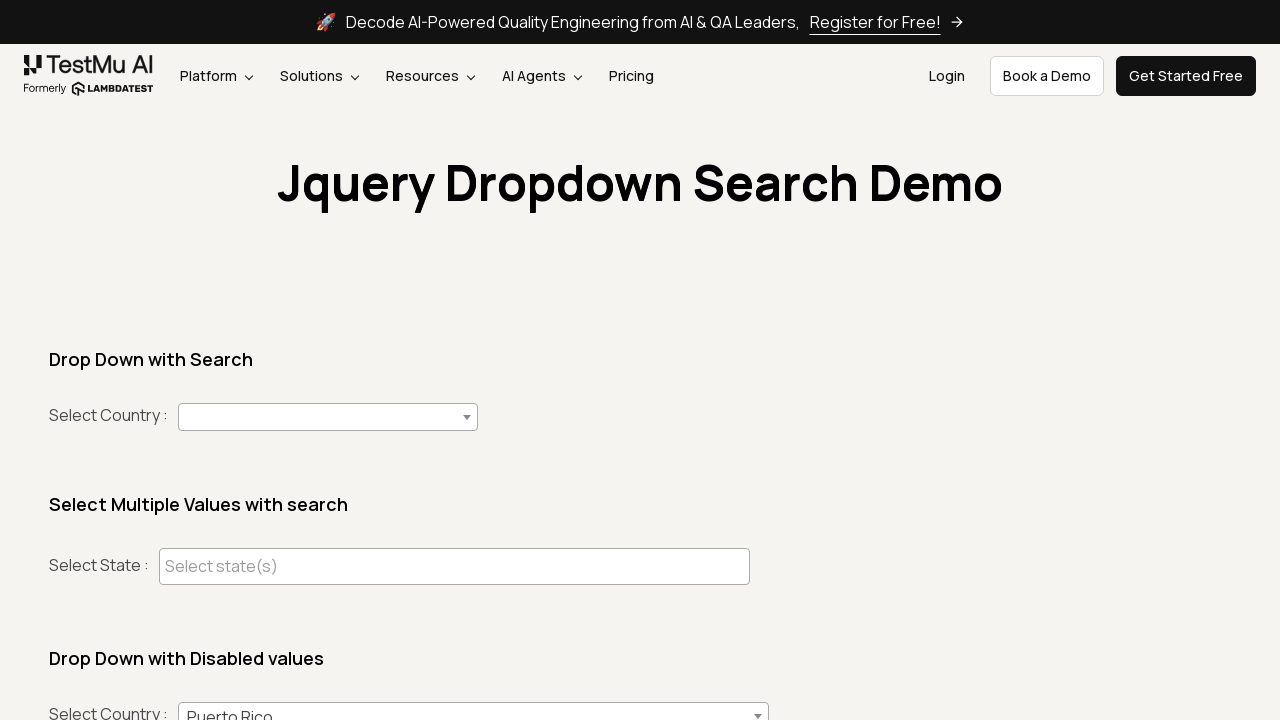

Clicked dropdown to open country selection at (328, 417) on #country+span
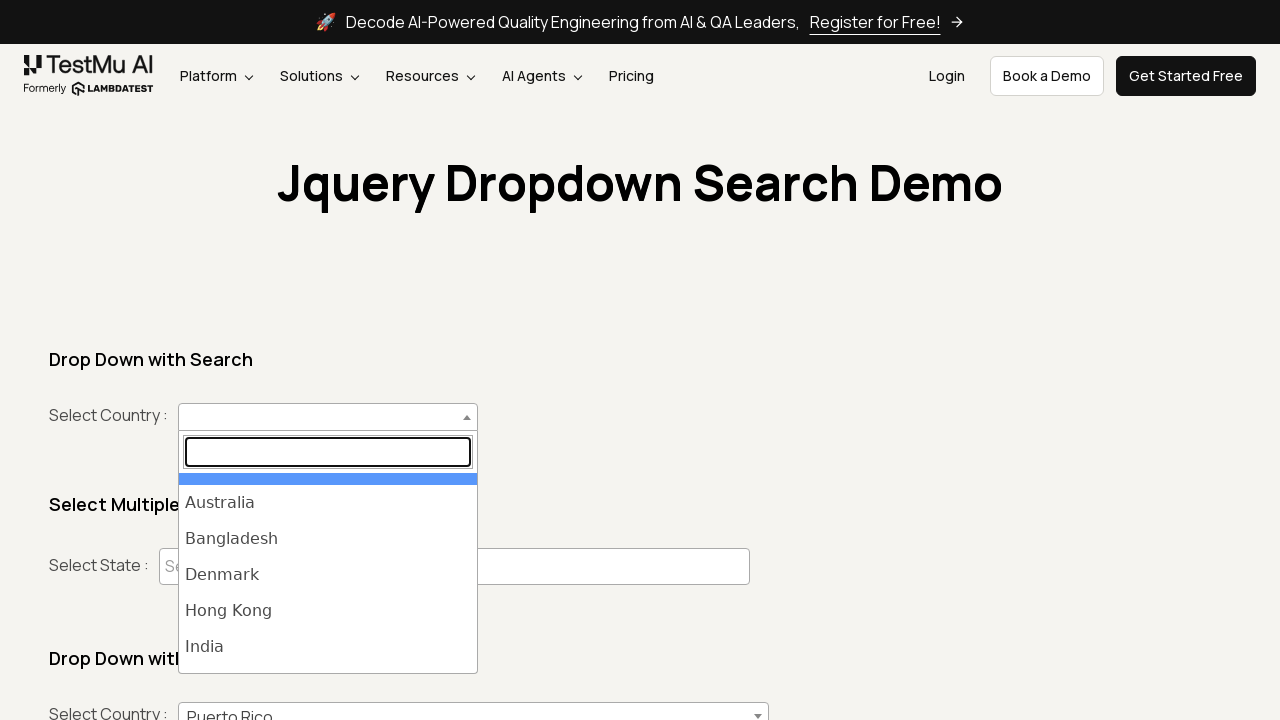

Selected India from dropdown at (328, 647) on ul#select2-country-results >> li >> internal:has-text="India"i
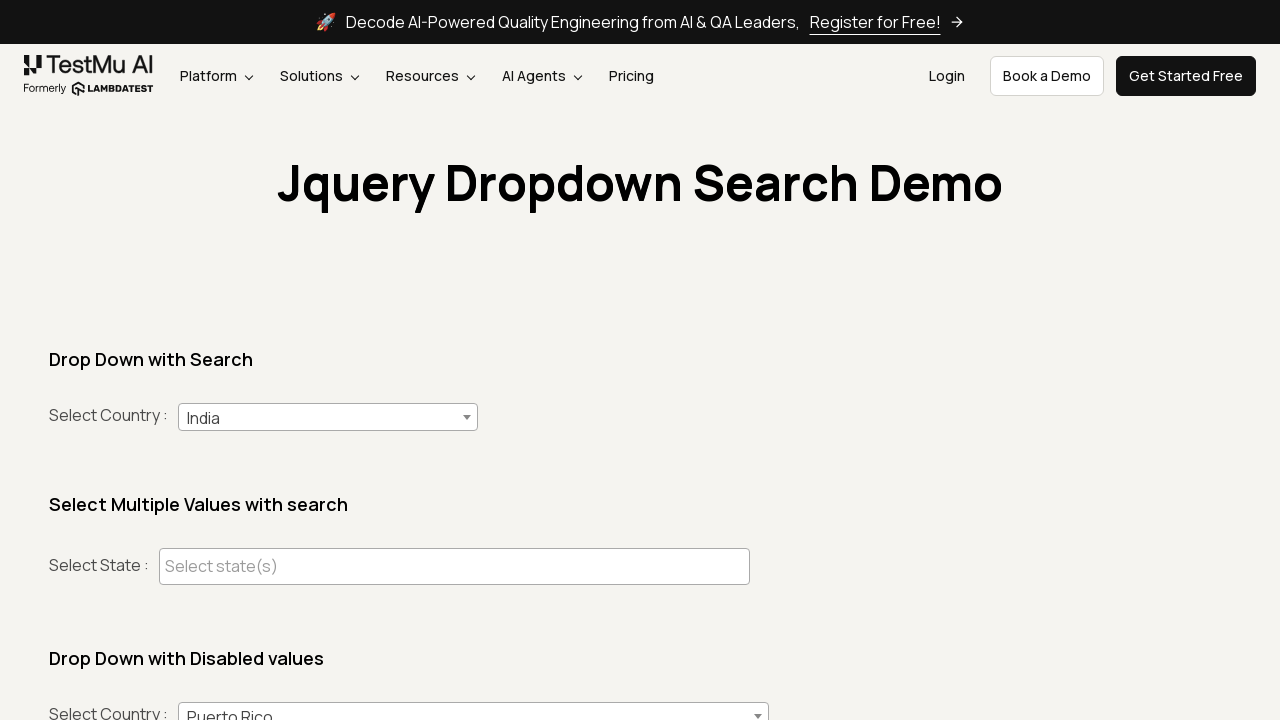

Clicked dropdown to open country selection at (328, 417) on #country+span
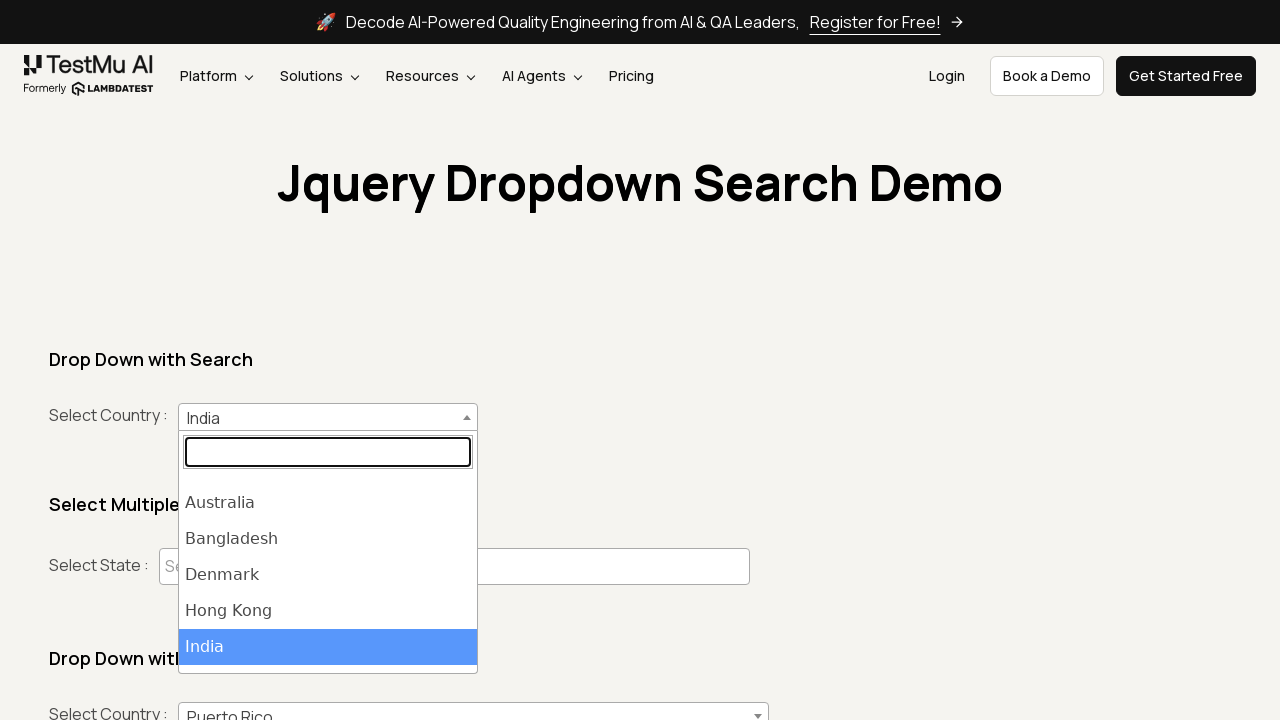

Selected Denmark from dropdown at (328, 575) on ul#select2-country-results >> li >> internal:has-text="Denmark"i
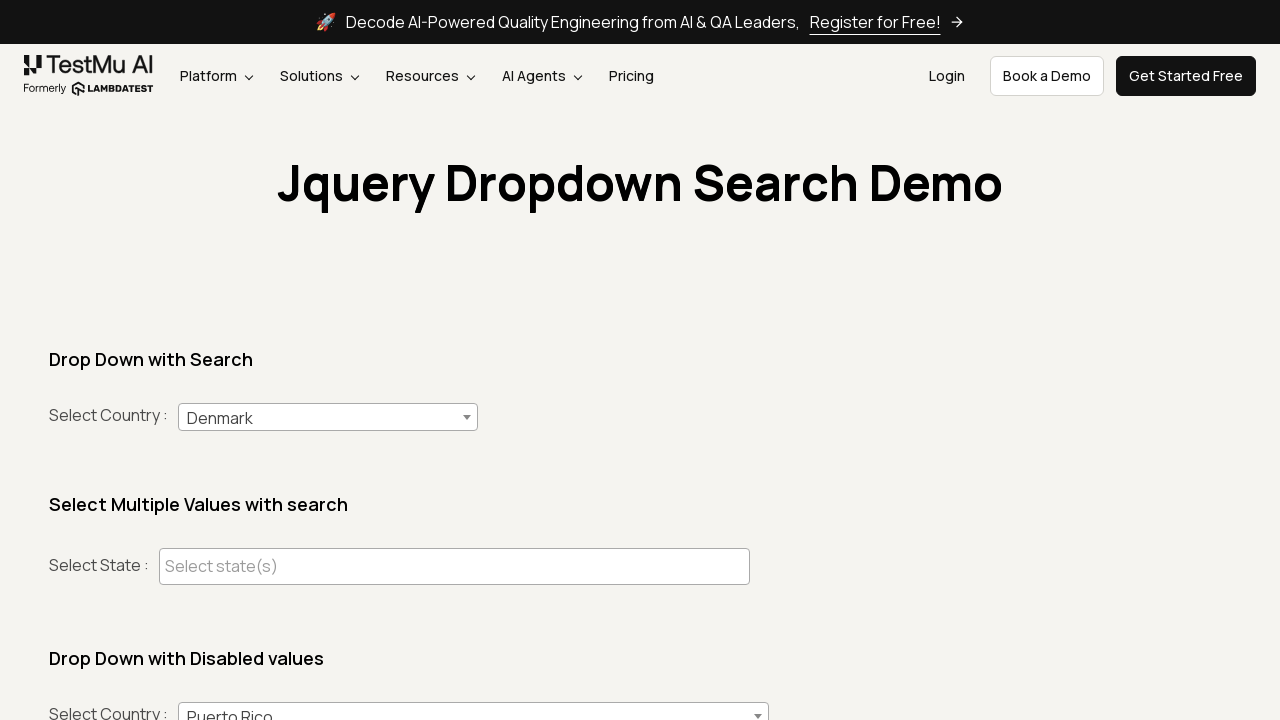

Clicked dropdown to open country selection at (328, 417) on #country+span
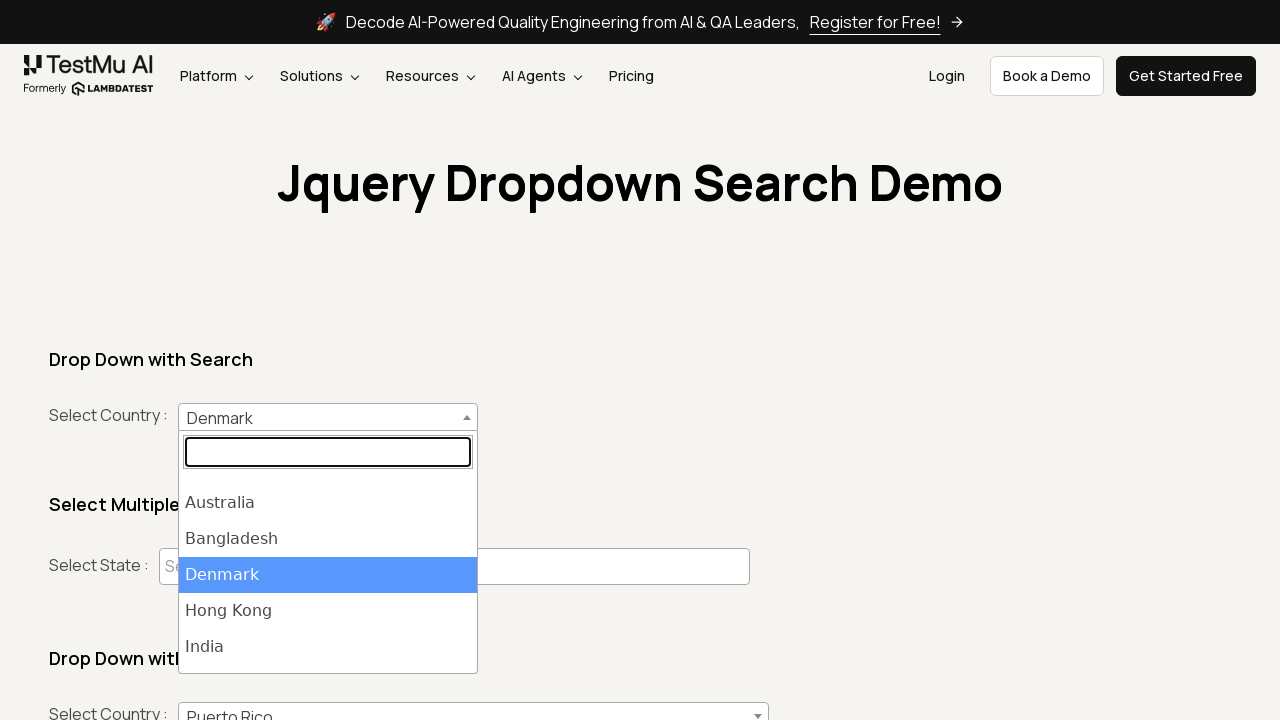

Selected South Africa from dropdown at (328, 619) on ul#select2-country-results >> li >> internal:has-text="South Africa"i
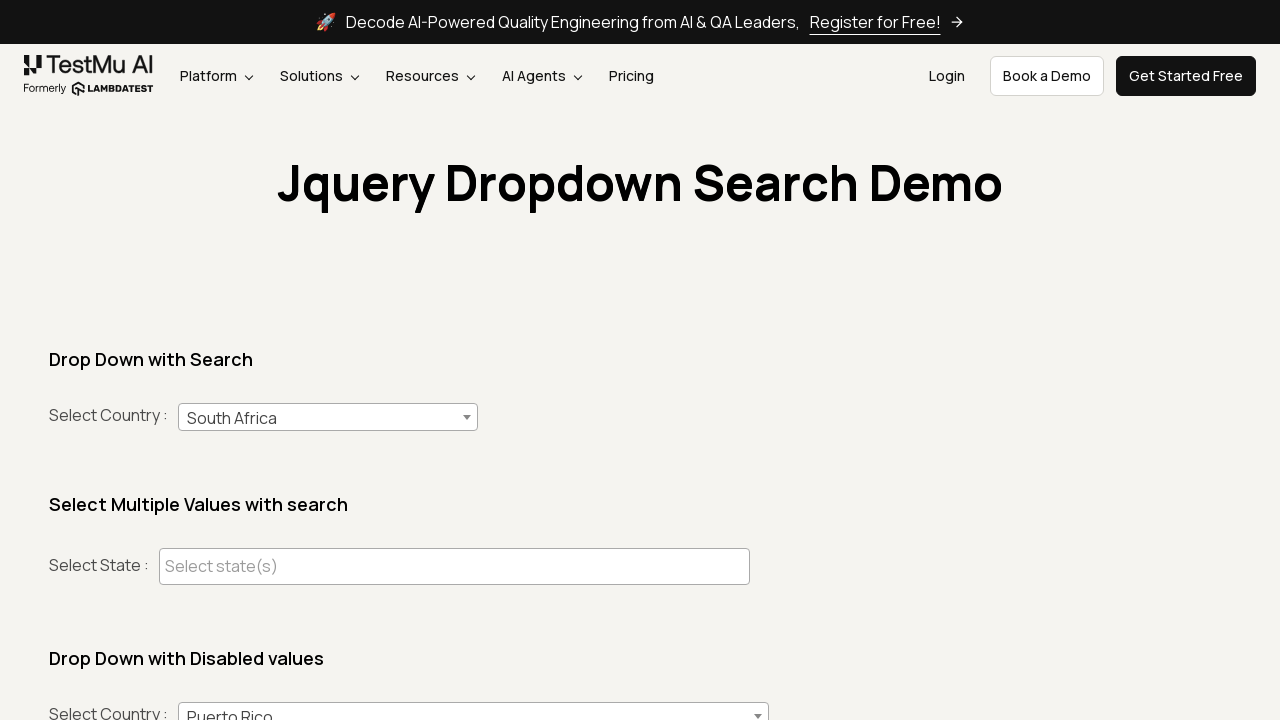

Clicked dropdown to open country selection at (328, 417) on #country+span
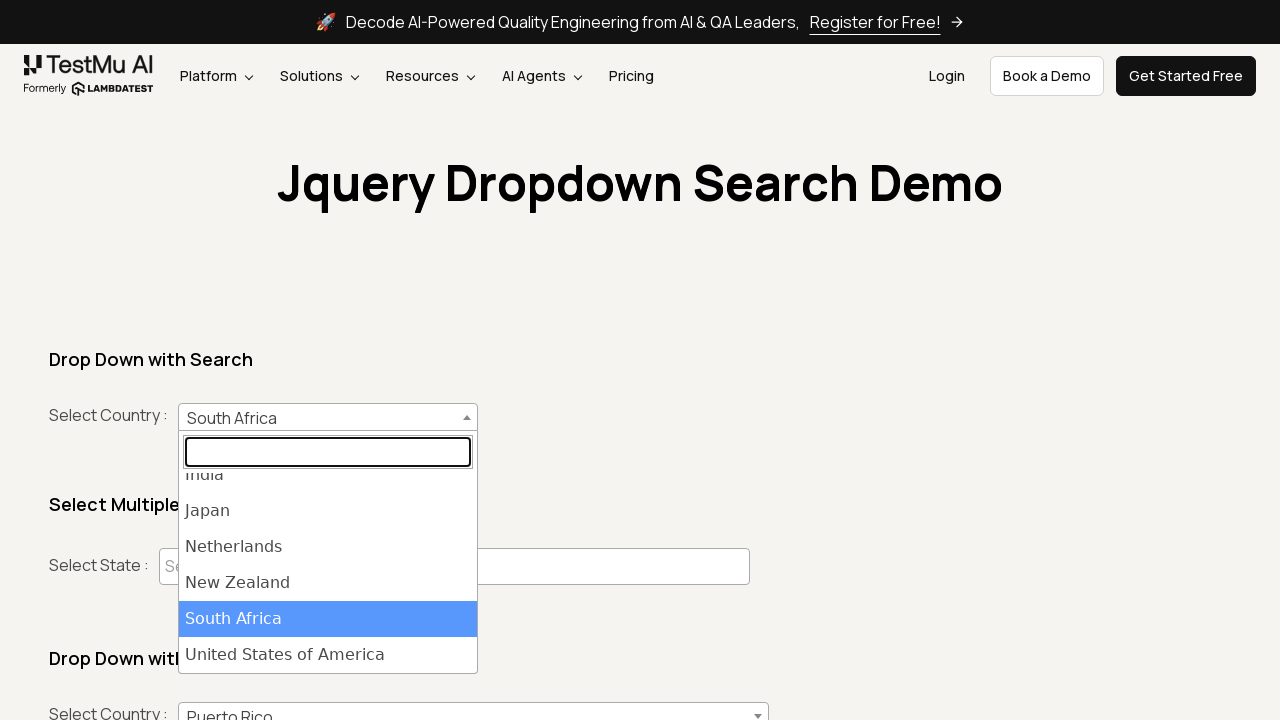

Selected Hong Kong from dropdown at (328, 573) on ul#select2-country-results >> li >> internal:has-text="Hong Kong"i
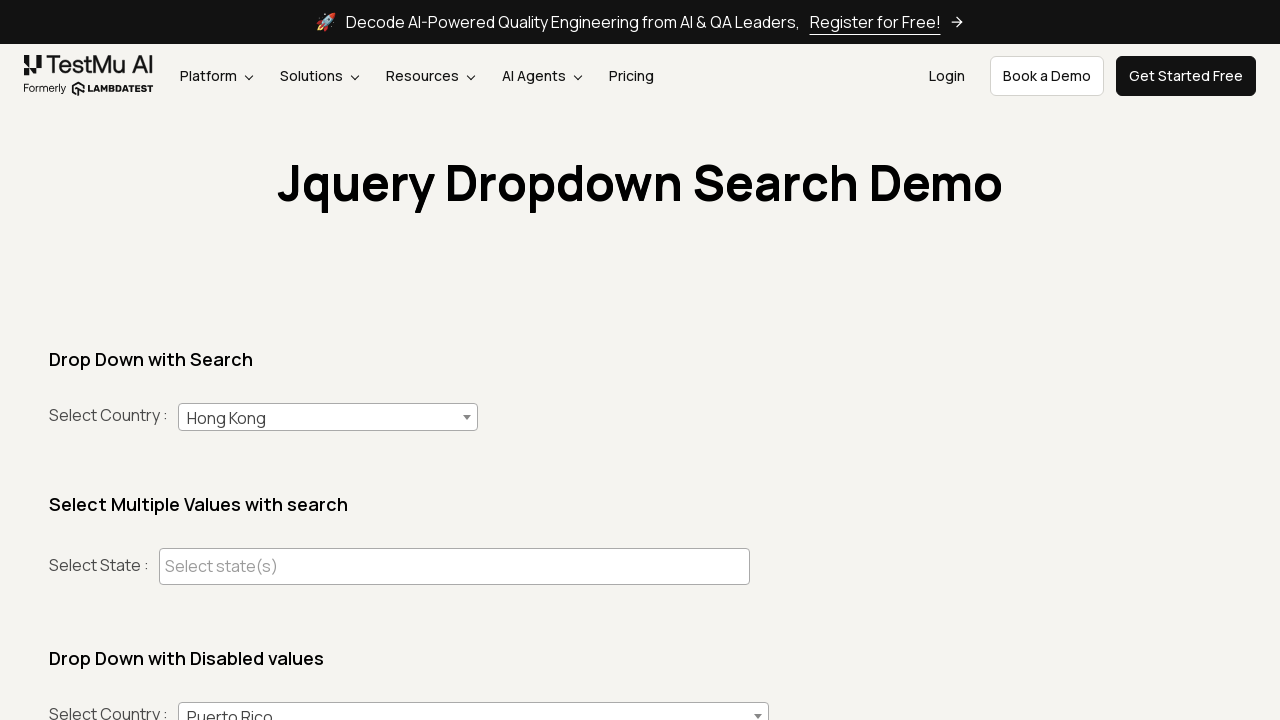

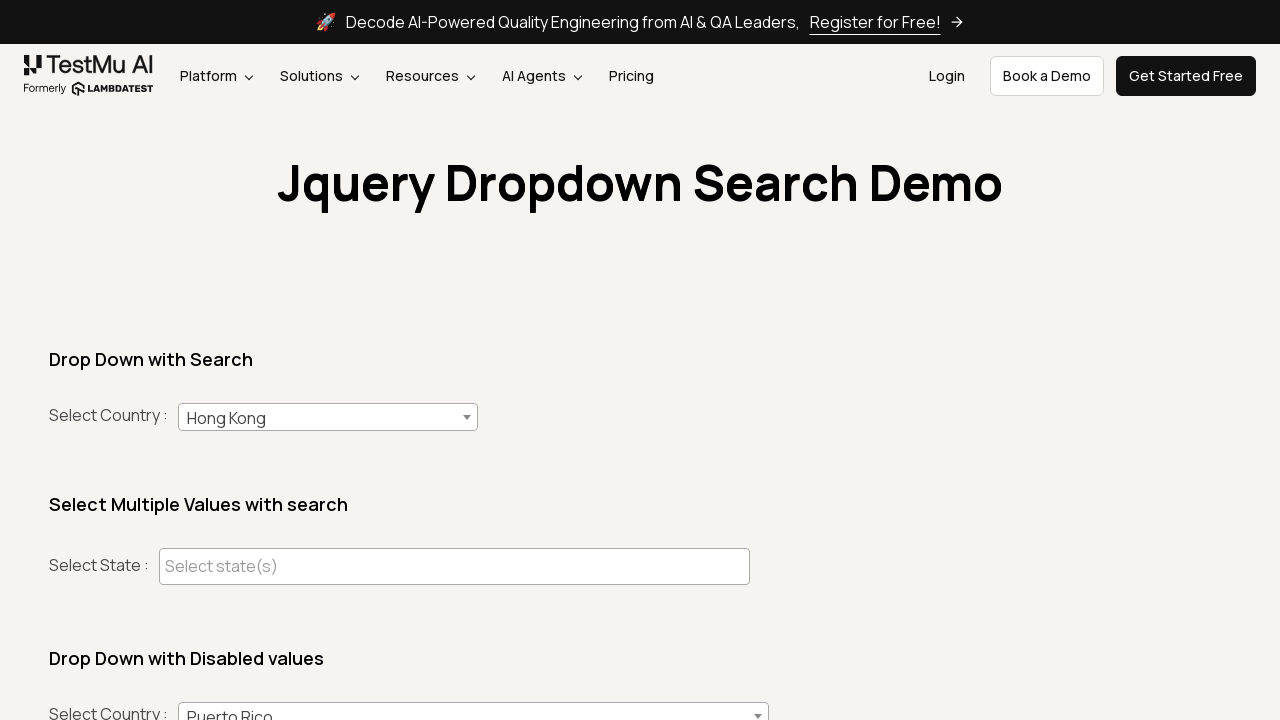